Tests that integer multiplication operation works correctly by multiplying 5 and 4 to get 20

Starting URL: https://testsheepnz.github.io/BasicCalculator

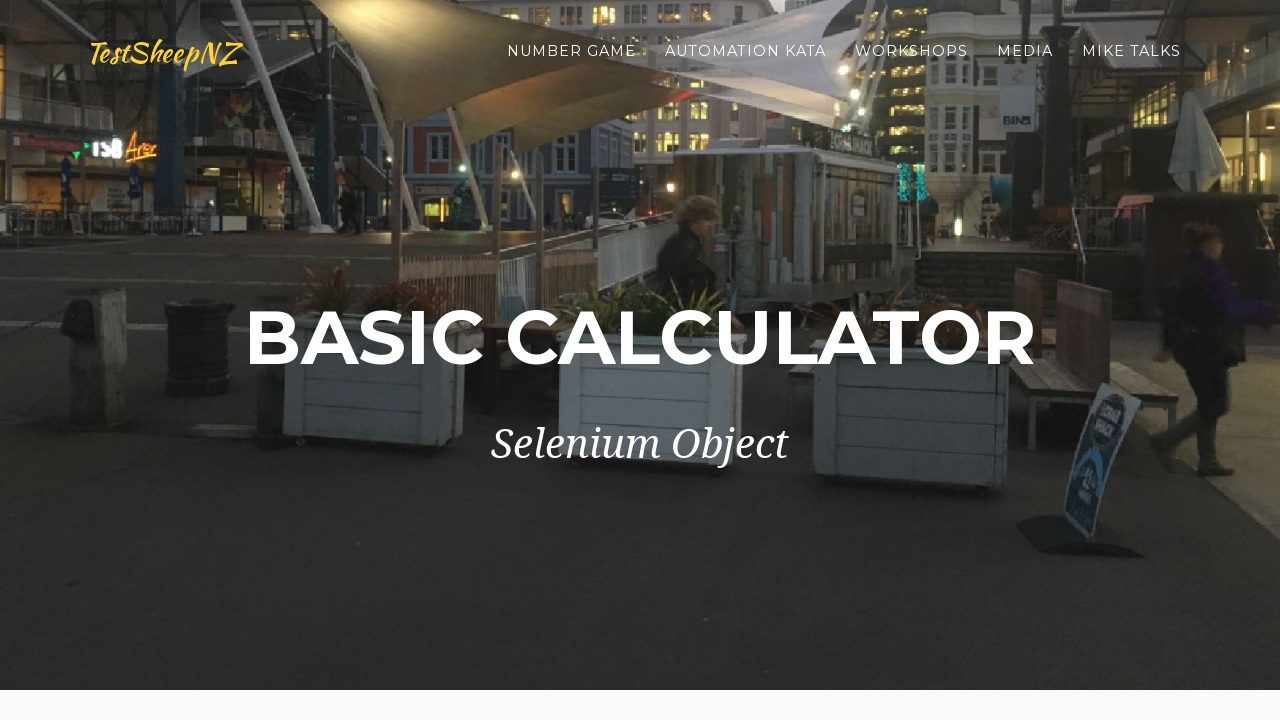

Selected build version 4 on select[name="selectBuild"]
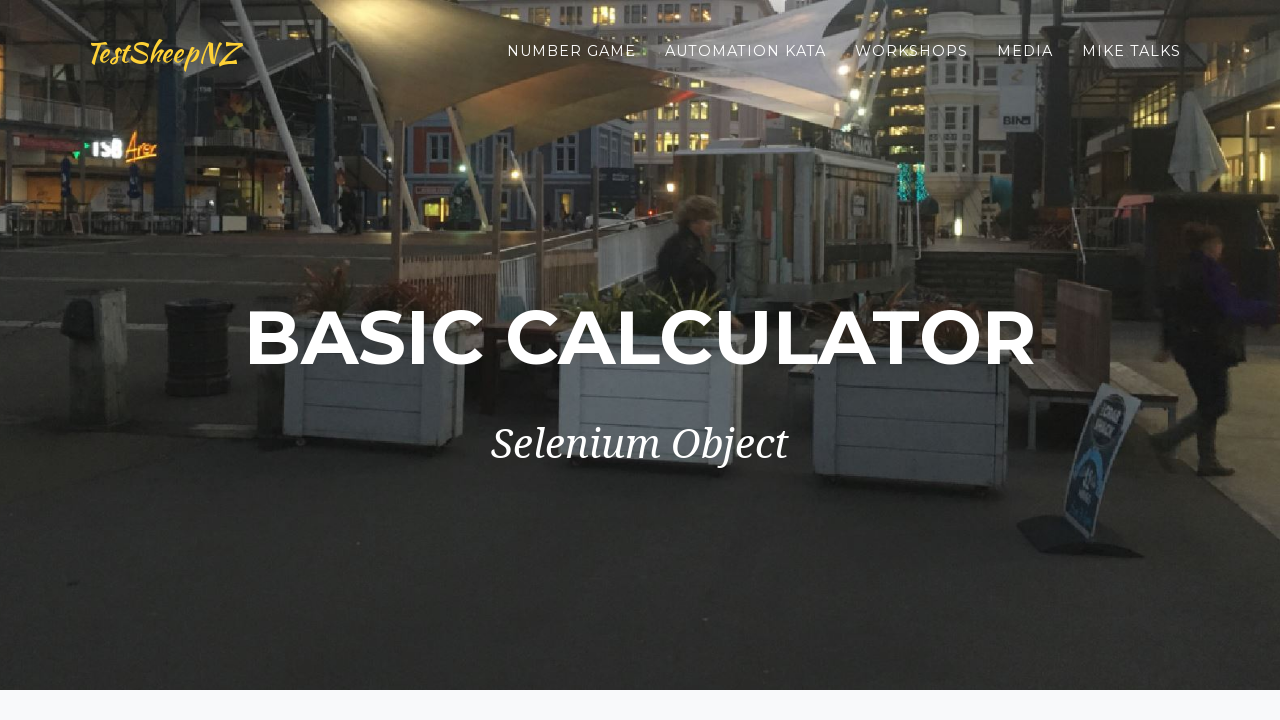

Entered 5 in first number field on #number1Field
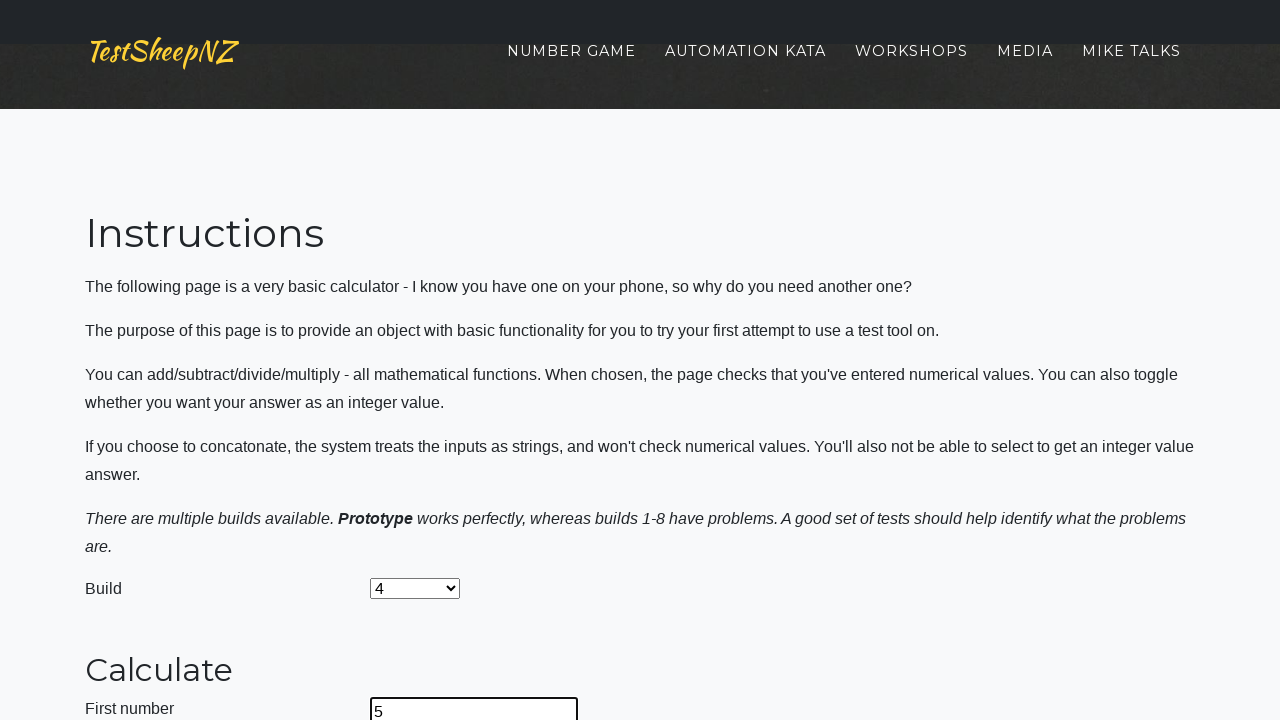

Entered 4 in second number field on #number2Field
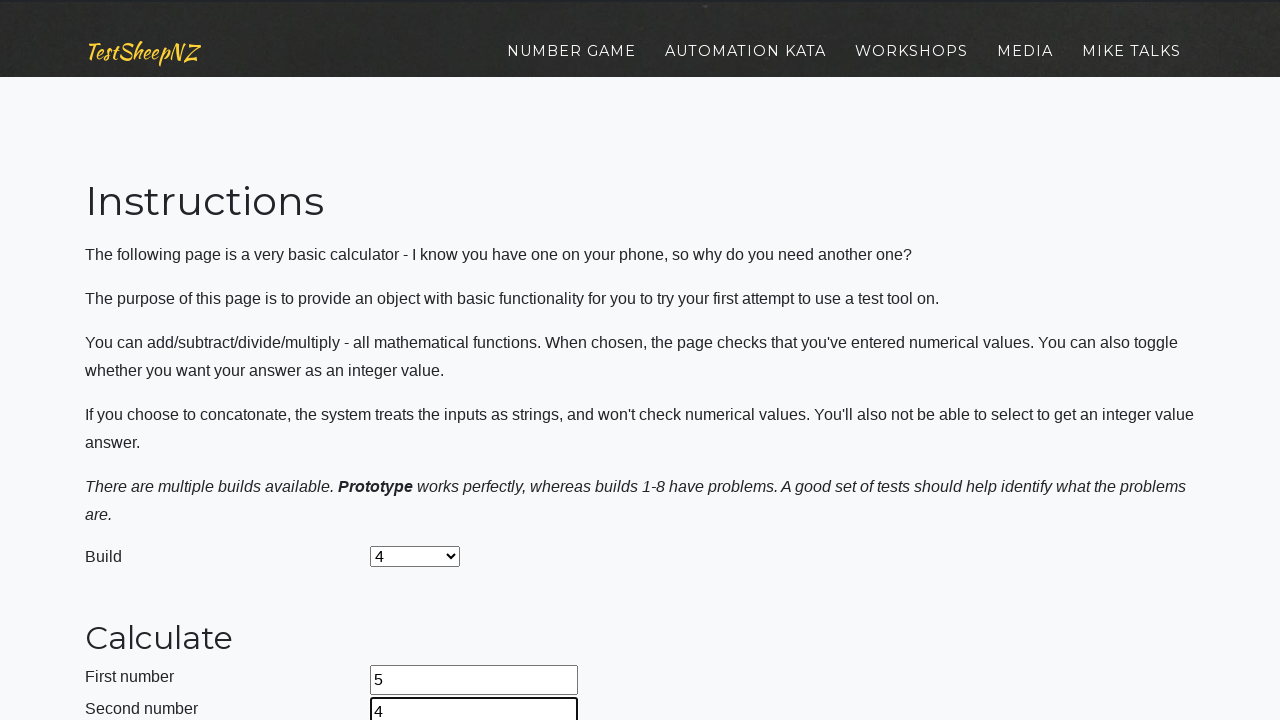

Selected multiplication operation on select[name="selectOperation"]
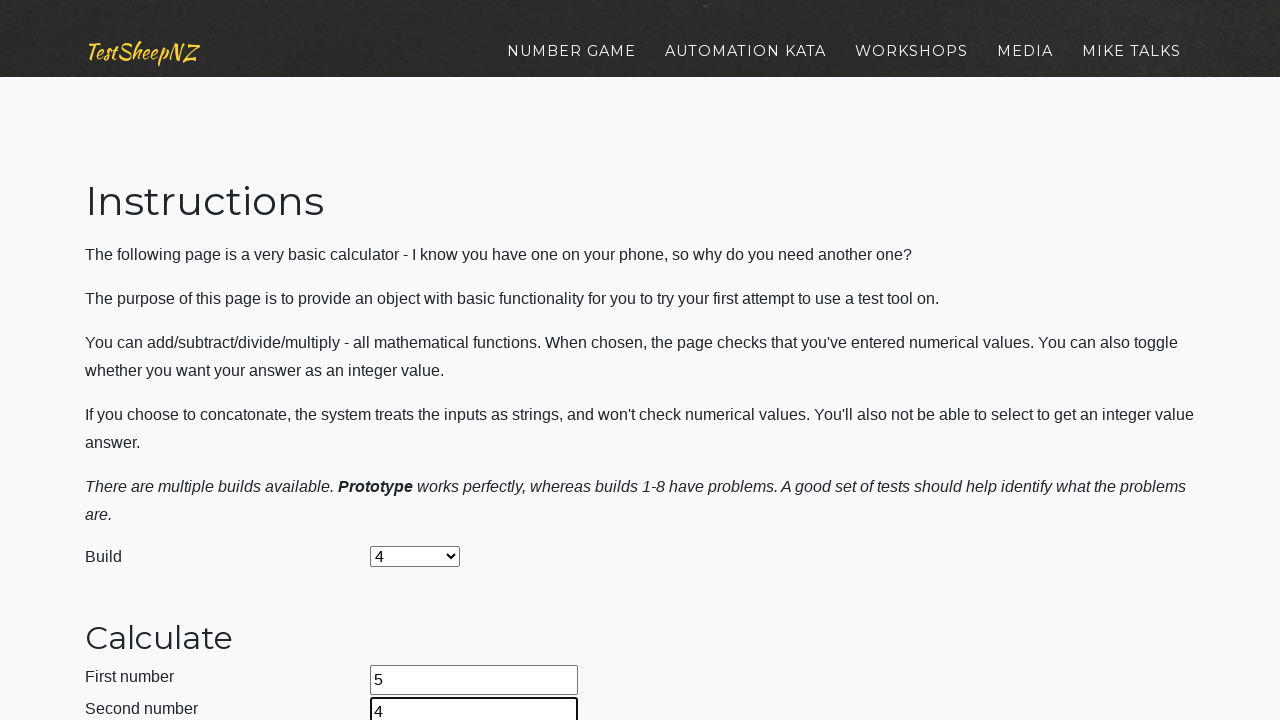

Clicked calculate button to perform 5 × 4 multiplication at (422, 361) on #calculateButton
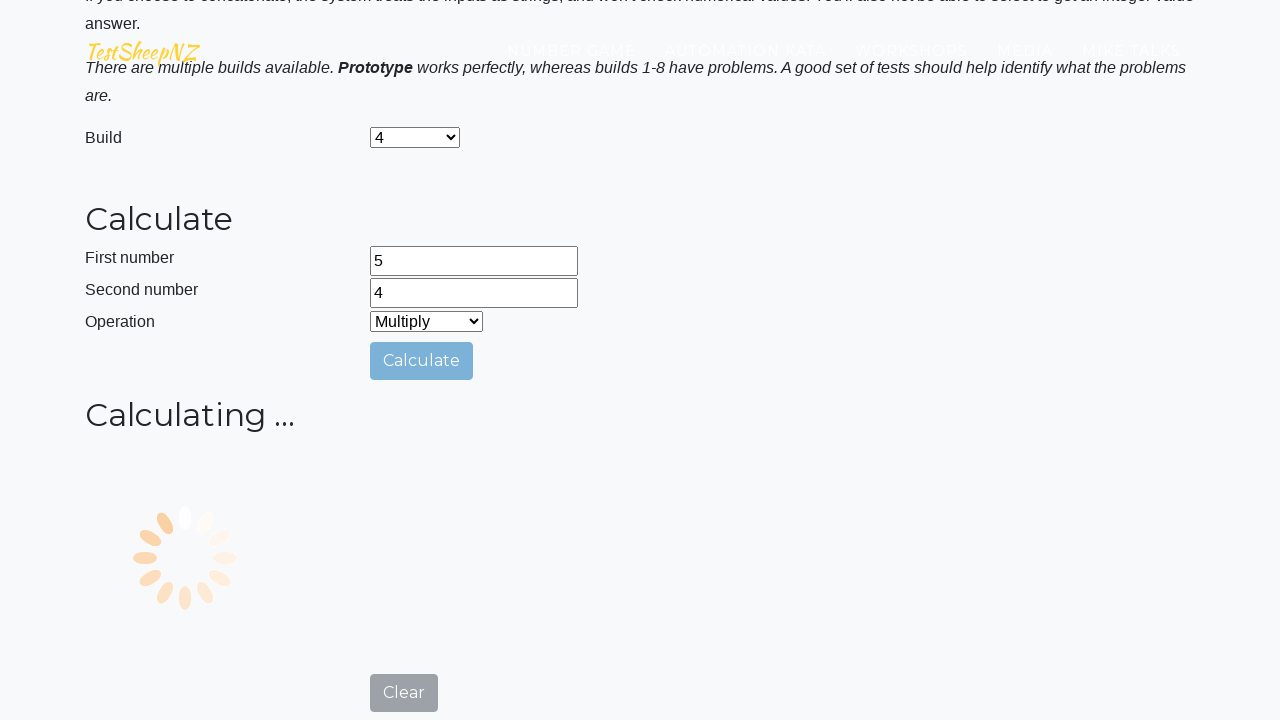

Answer field appeared with result of 20
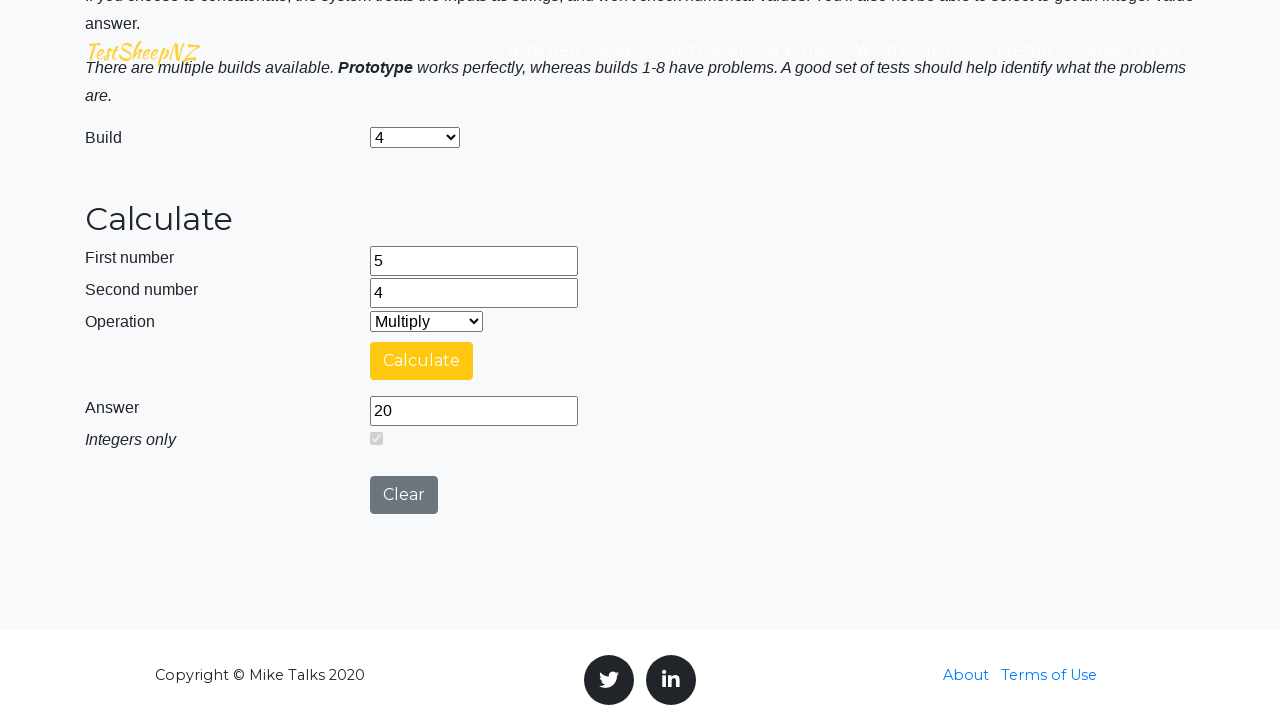

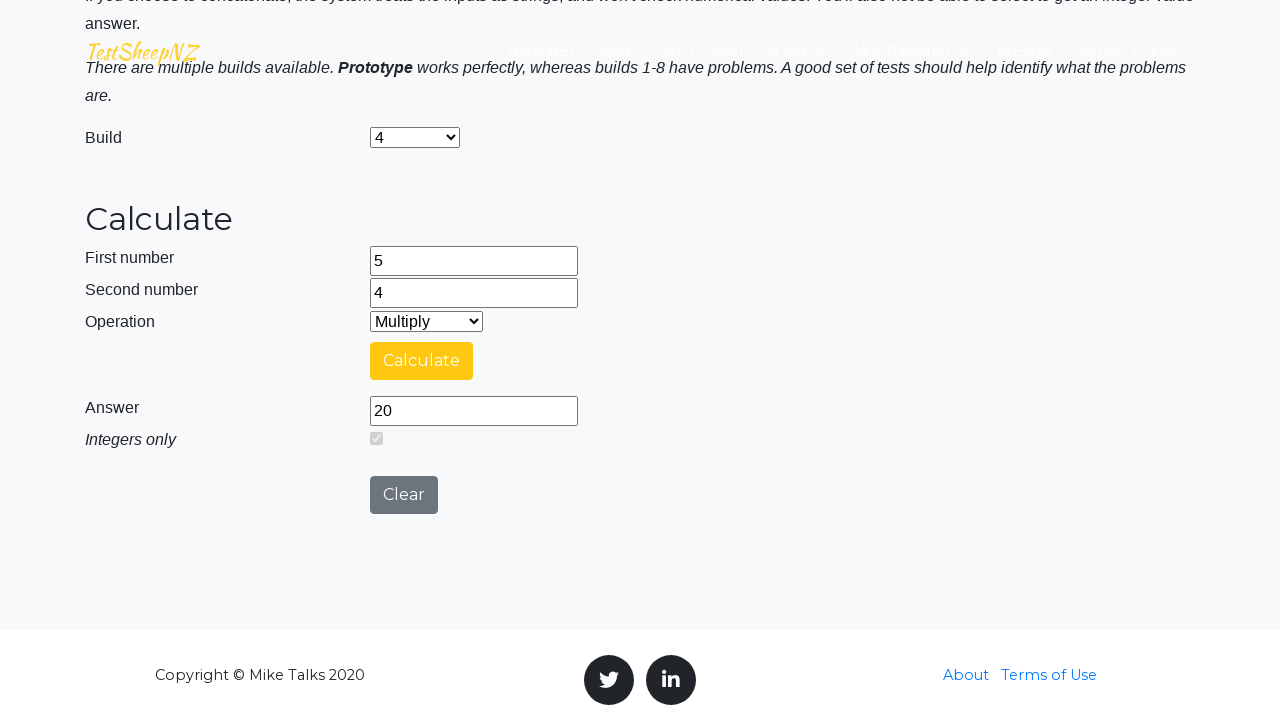